Demonstrates click-and-hold, move to element, and release mouse button actions

Starting URL: https://crossbrowsertesting.github.io/drag-and-drop

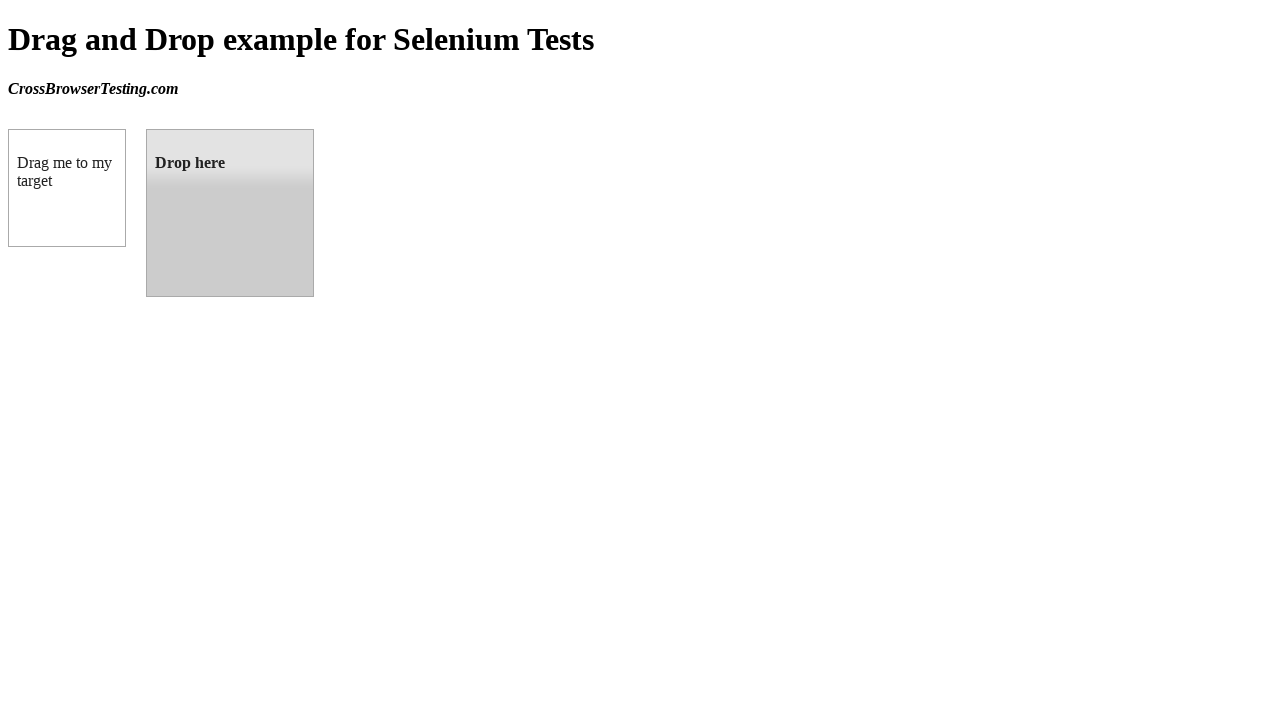

Located draggable source element
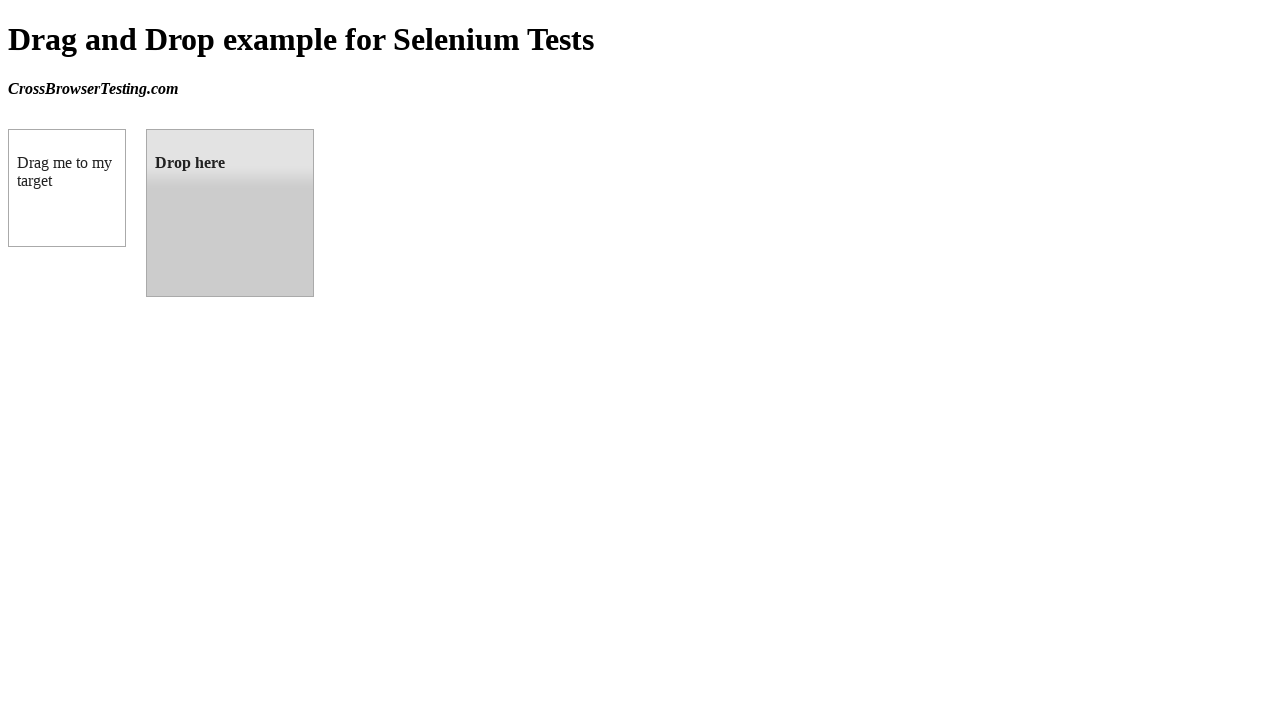

Located droppable target element
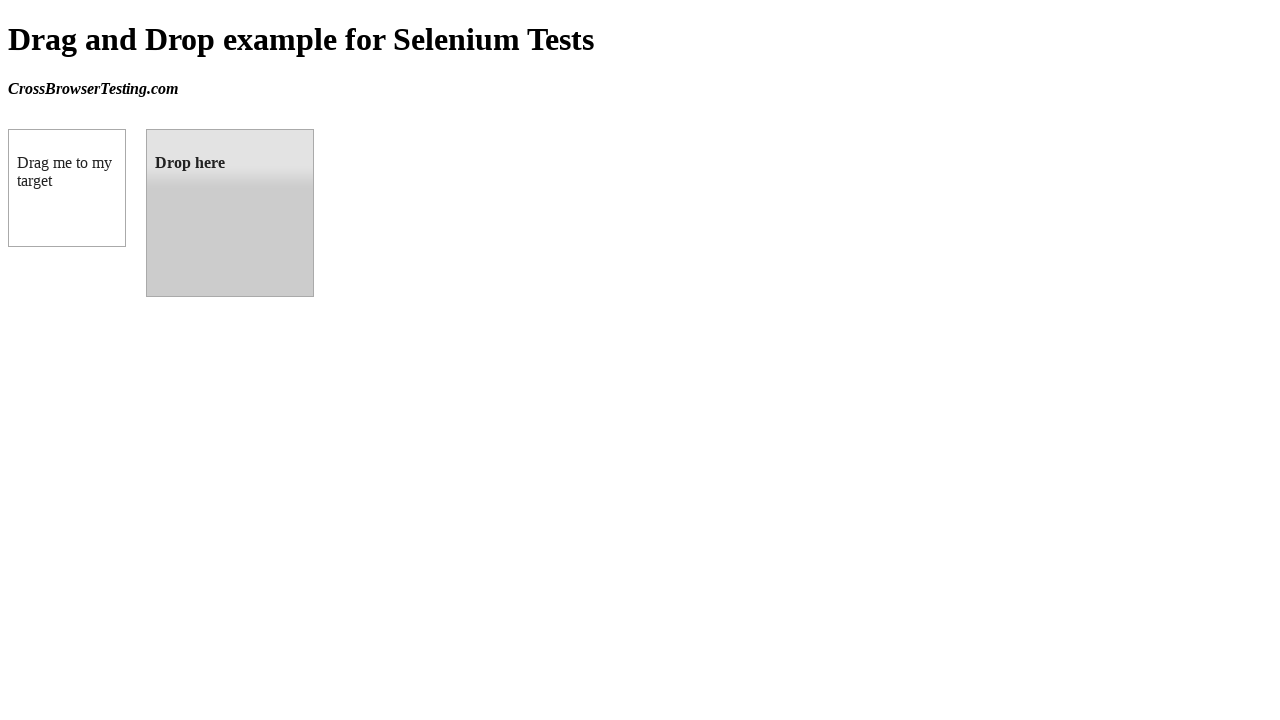

Retrieved bounding box for draggable element
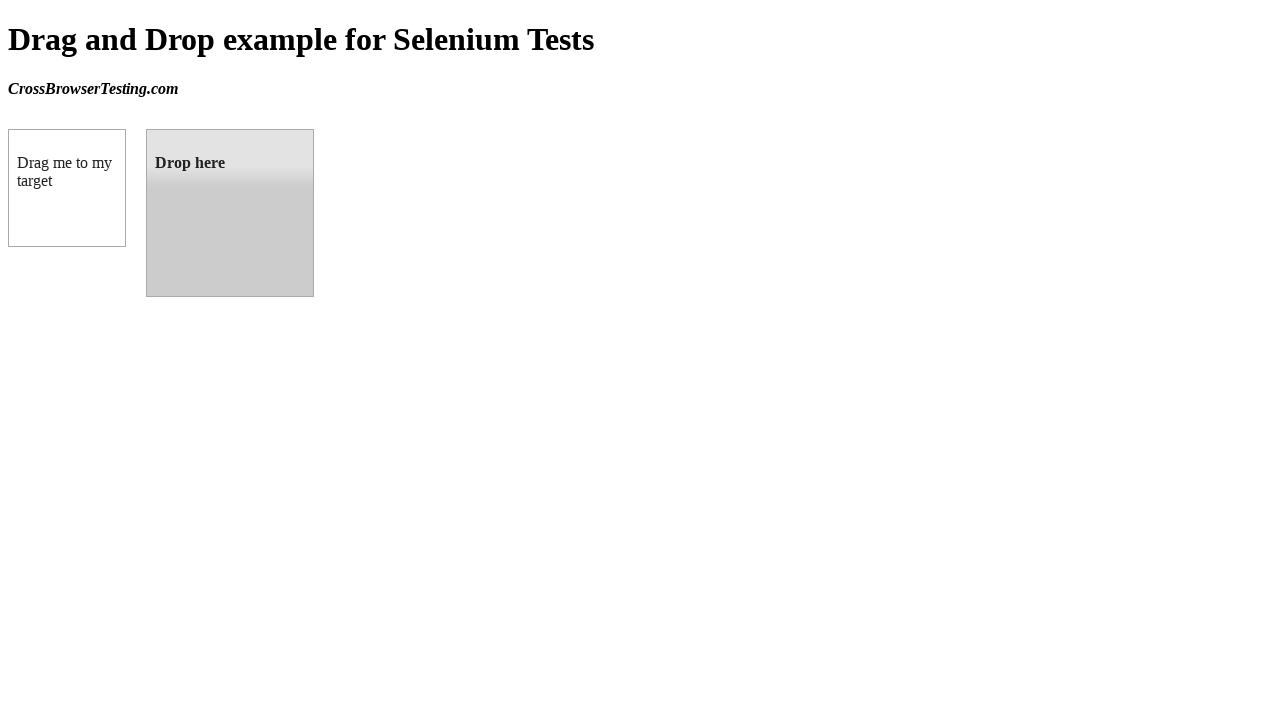

Retrieved bounding box for droppable element
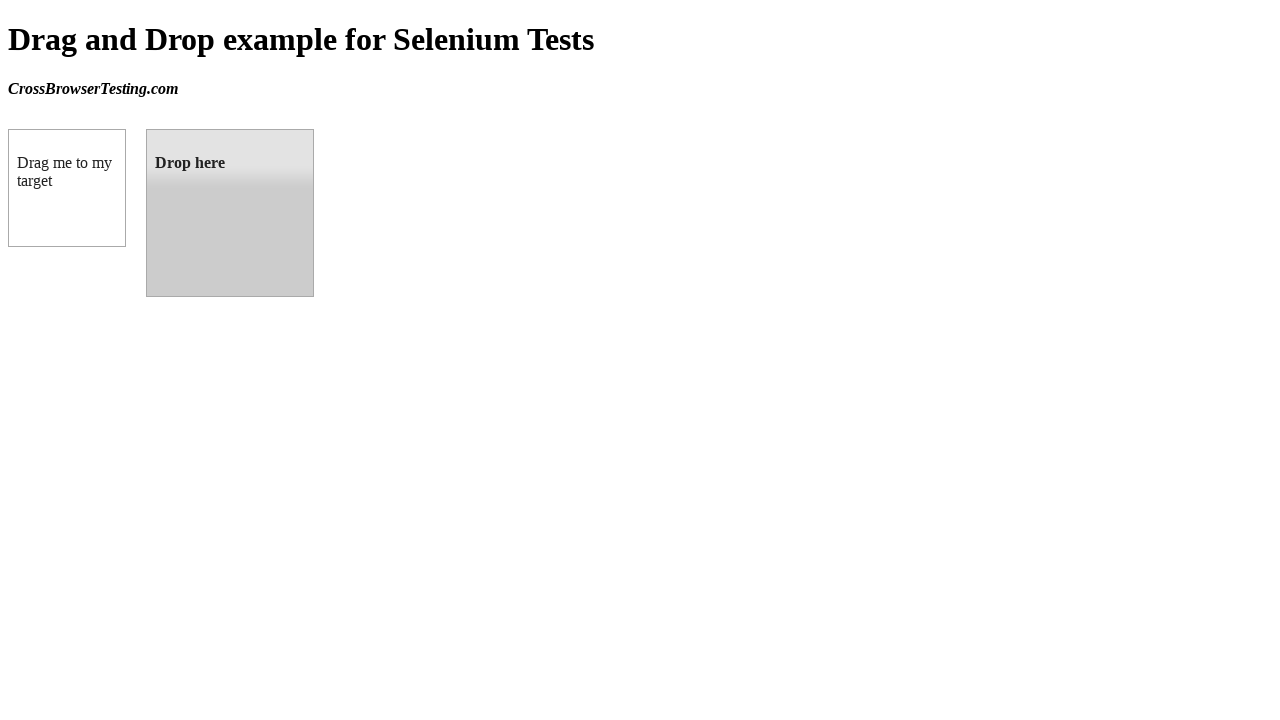

Moved mouse to center of draggable element at (67, 188)
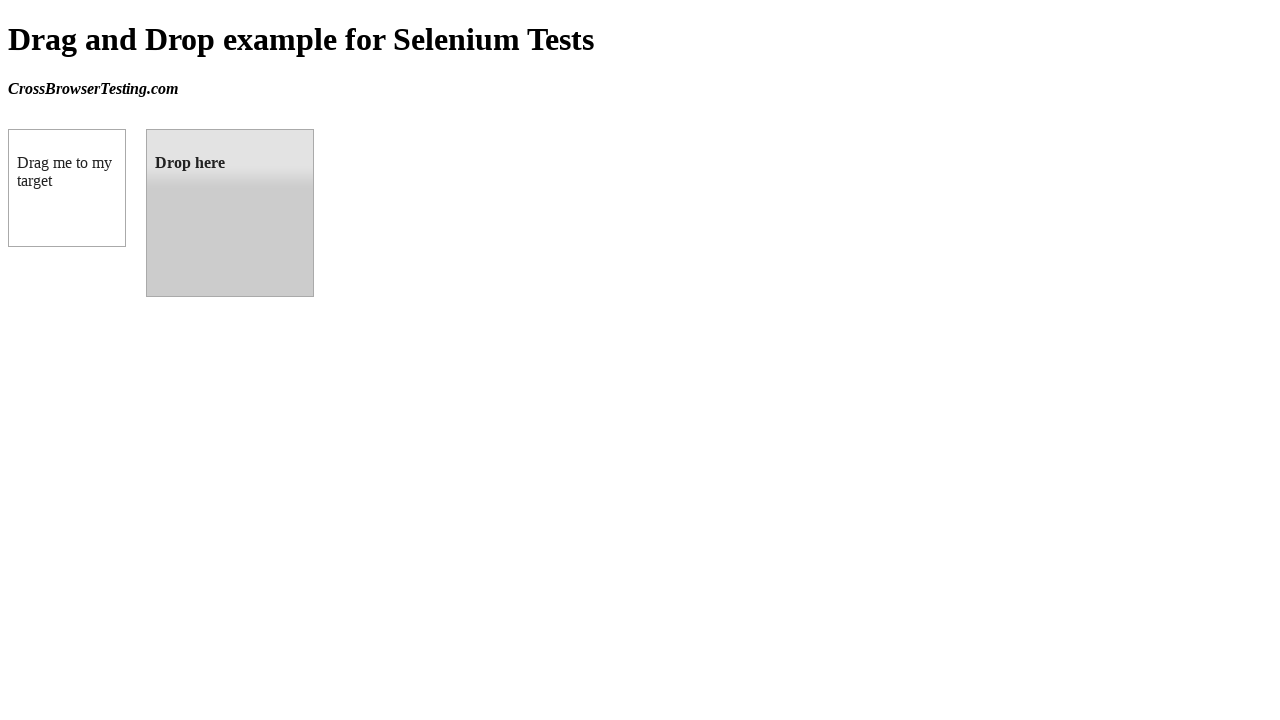

Pressed mouse button down on draggable element at (67, 188)
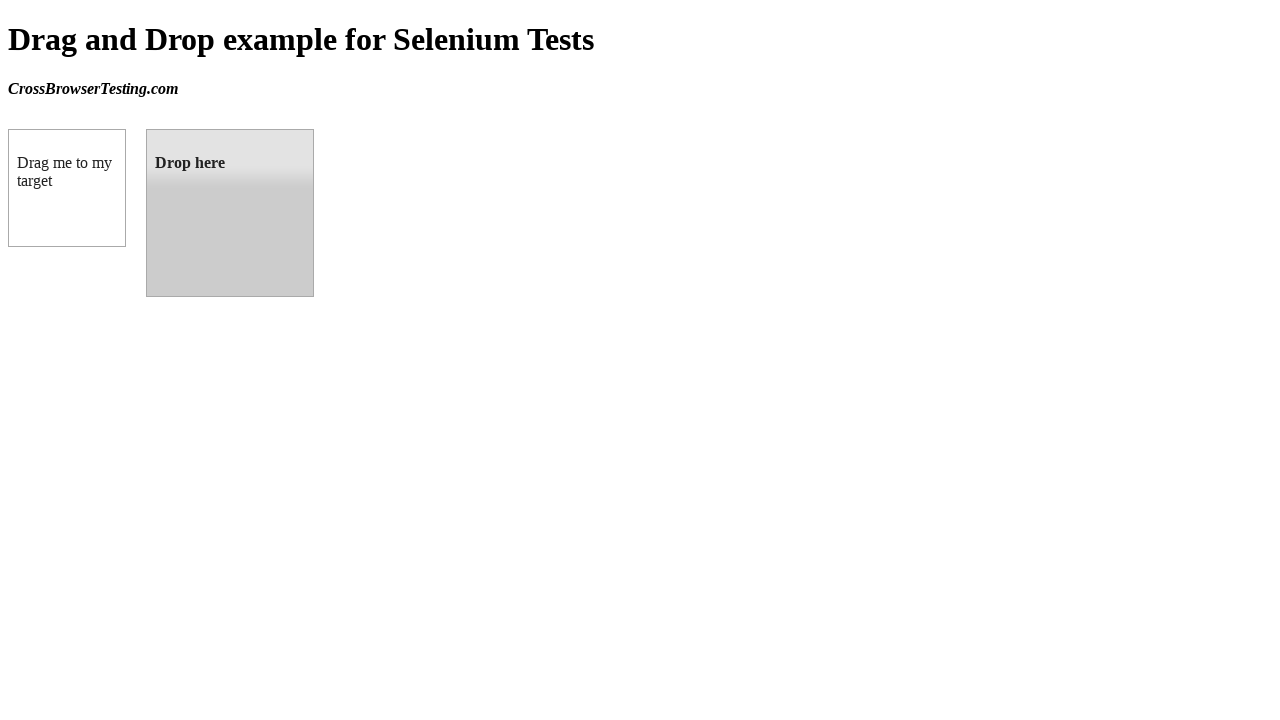

Dragged mouse to center of droppable target element at (230, 213)
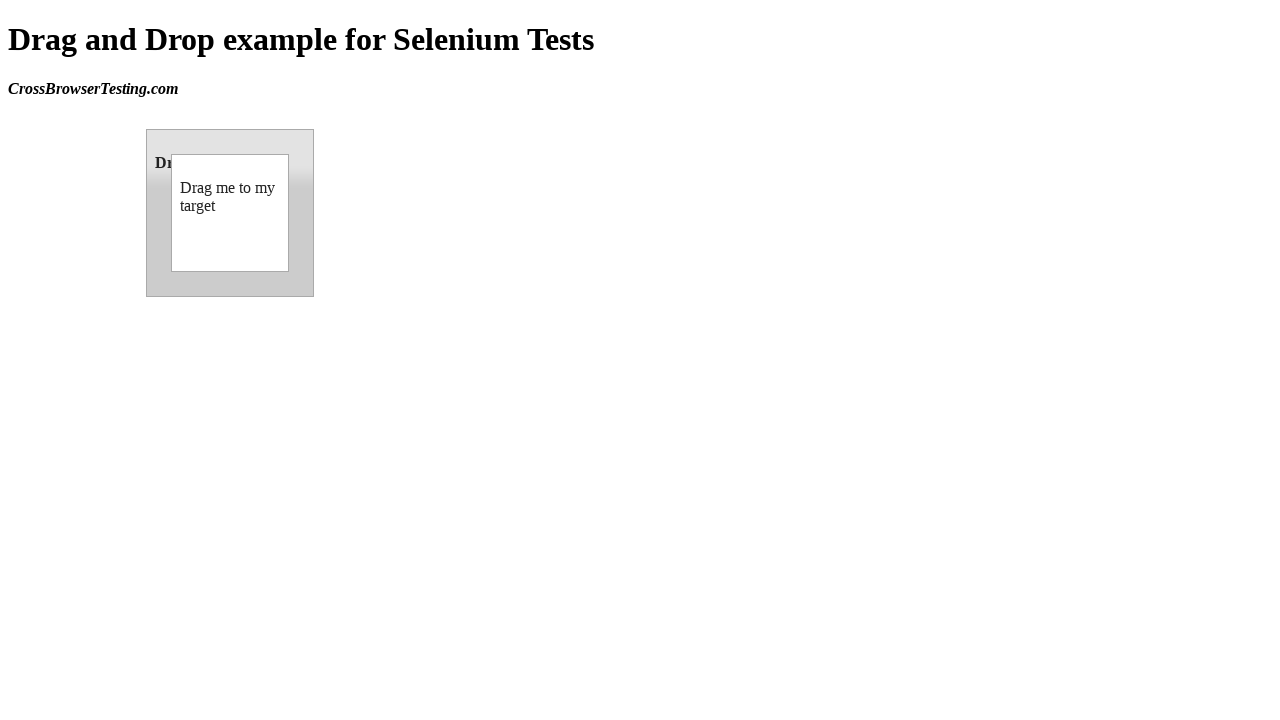

Released mouse button to drop element on target at (230, 213)
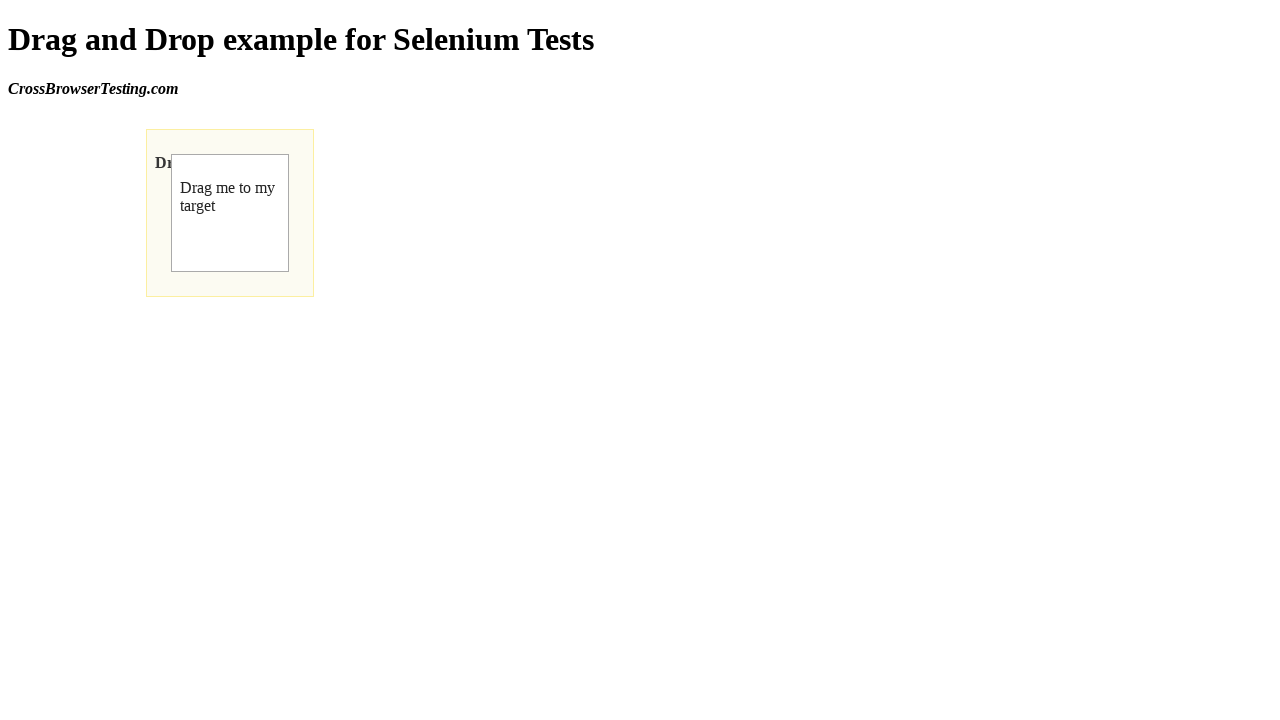

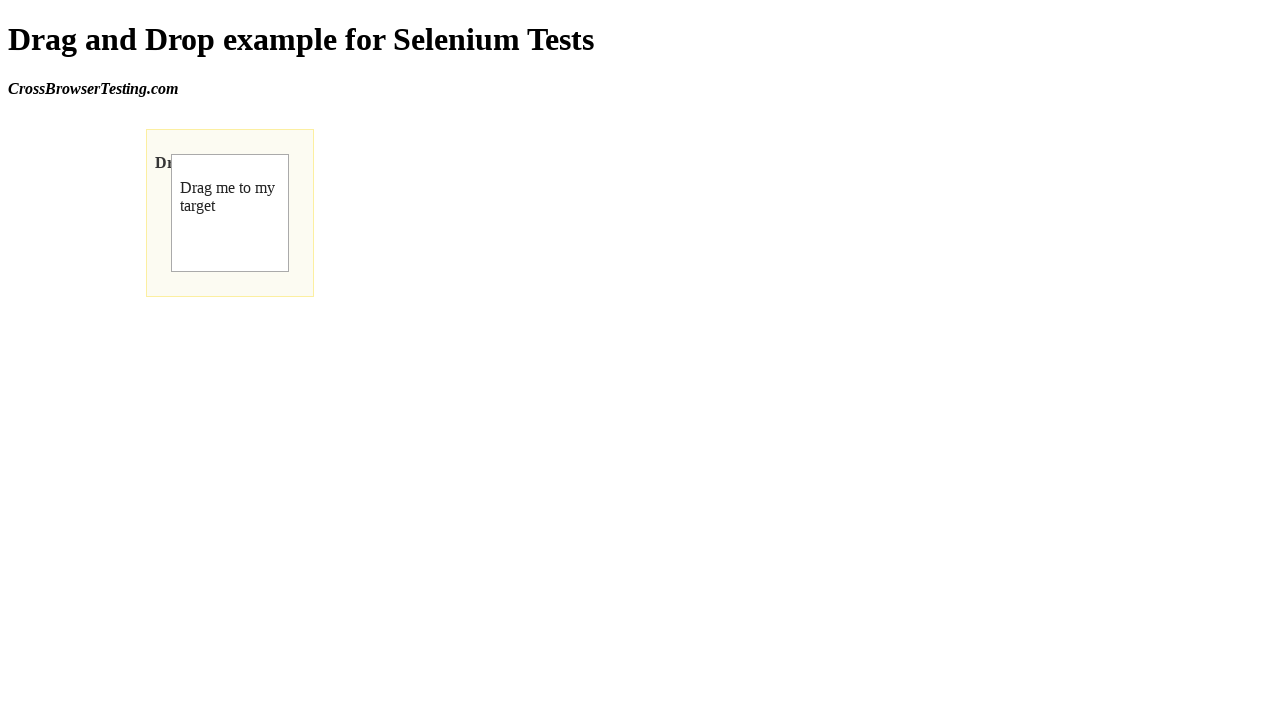